Tests navigation to the form page by clicking the Form link in the navigation bar and verifying the URL changes correctly.

Starting URL: https://formy-project.herokuapp.com

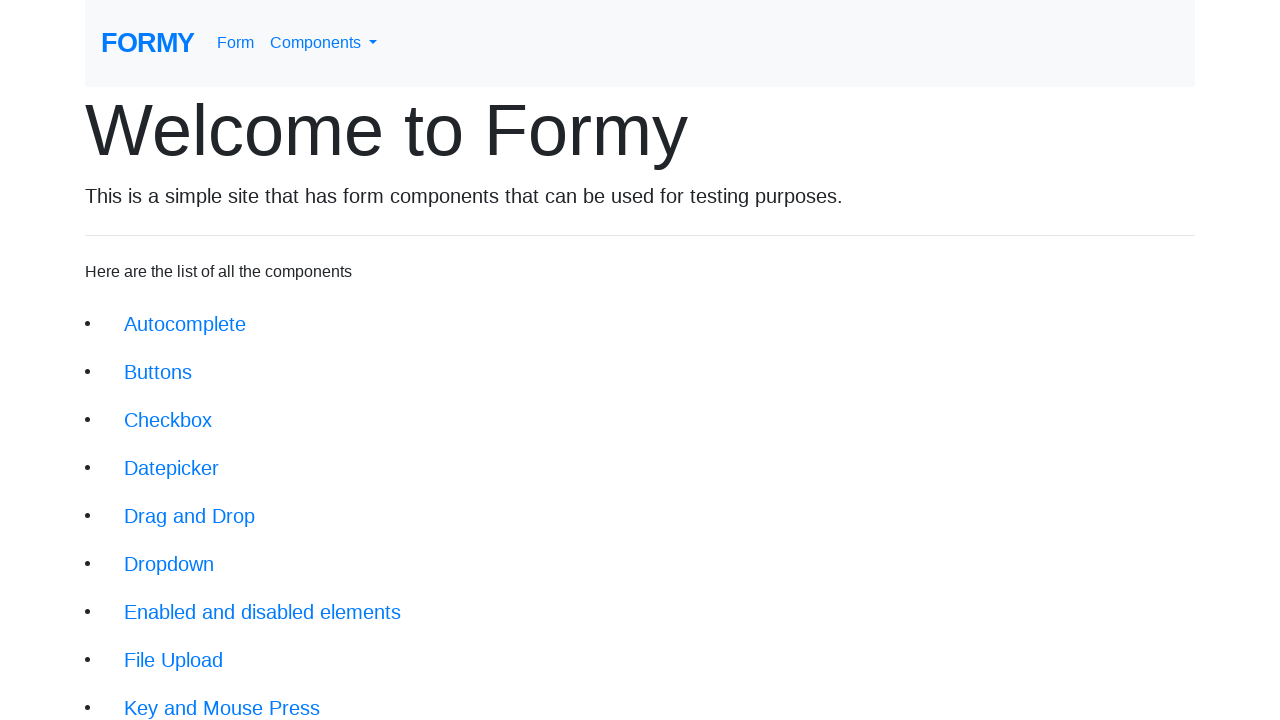

Clicked the Form link in the navigation bar at (236, 43) on xpath=//div[@id='navbarNavDropdown']/ul/li[1]/a[@href='/form']
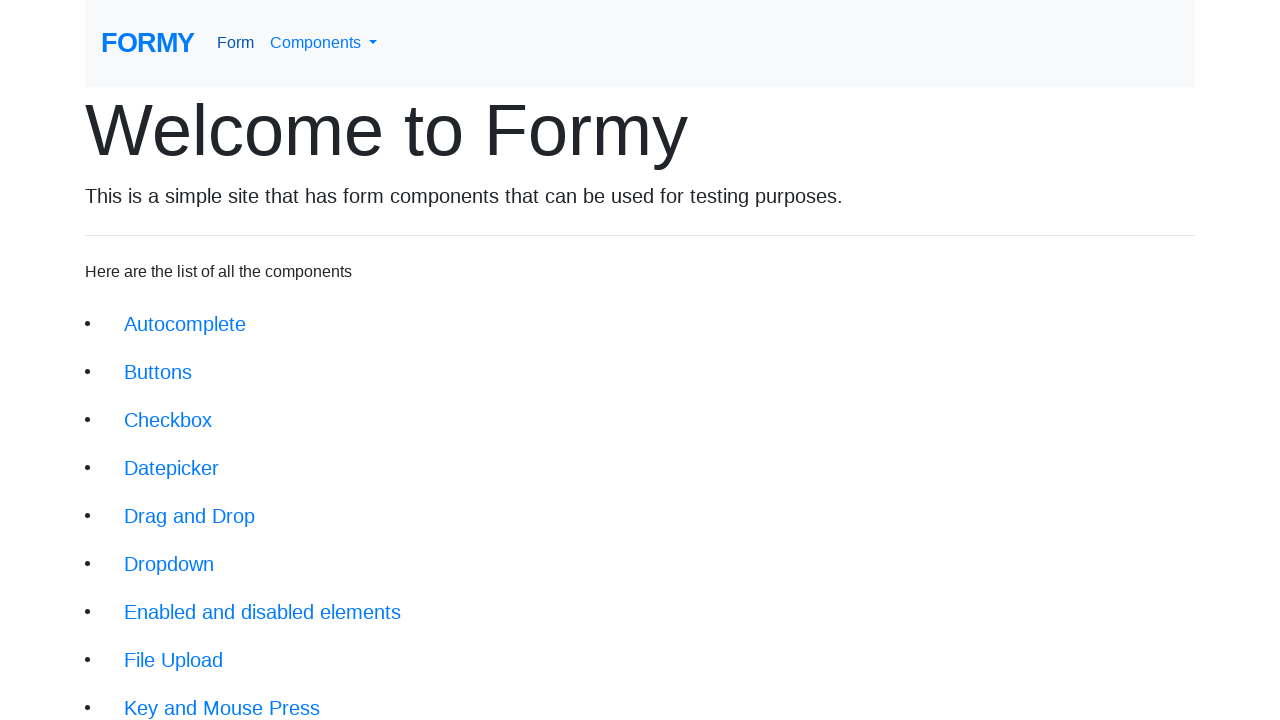

Navigation to form page completed and URL verified
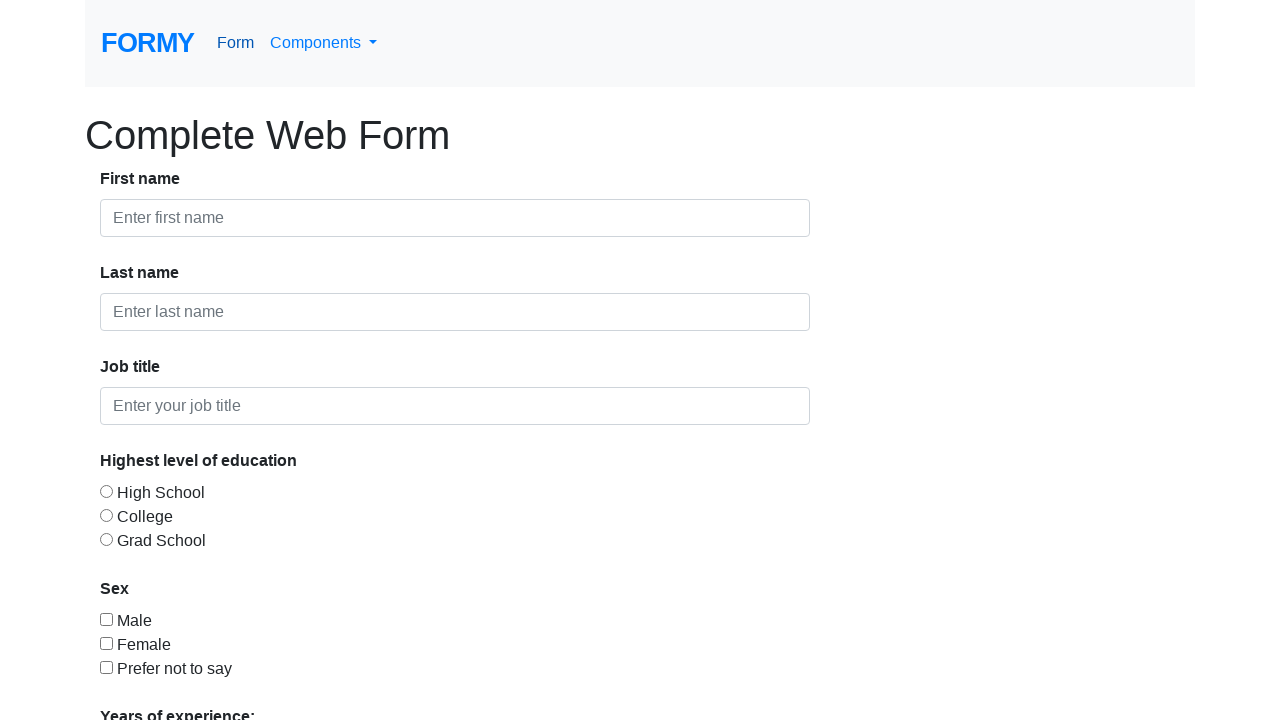

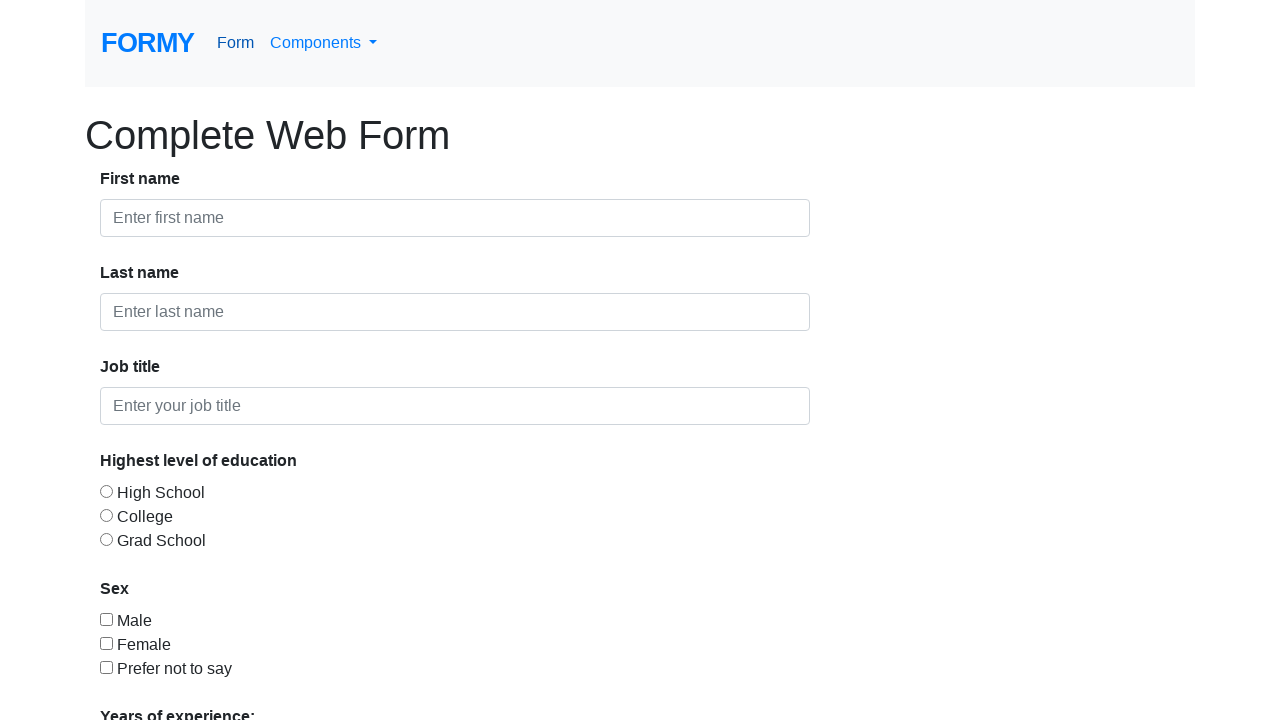